Tests a basic web form by entering text into a text field, clicking the submit button, and waiting for the confirmation message to appear.

Starting URL: https://www.selenium.dev/selenium/web/web-form.html

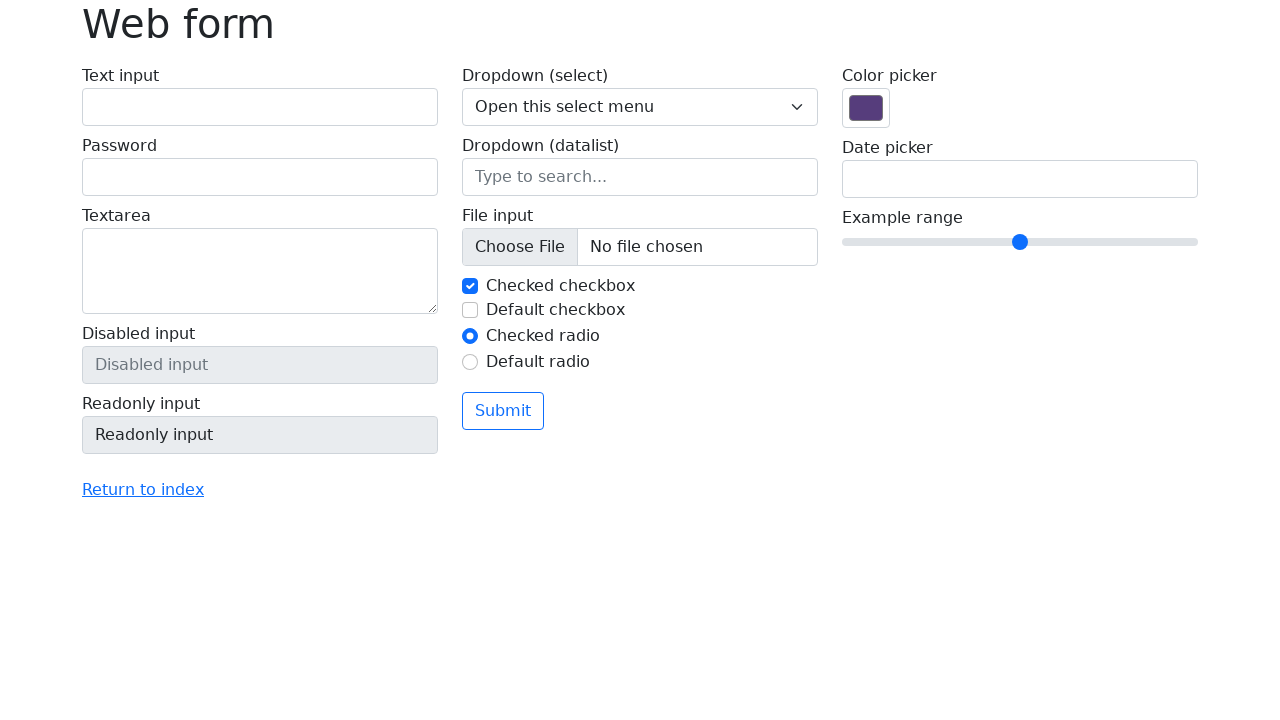

Filled text field with 'Selenium1' on input[name='my-text']
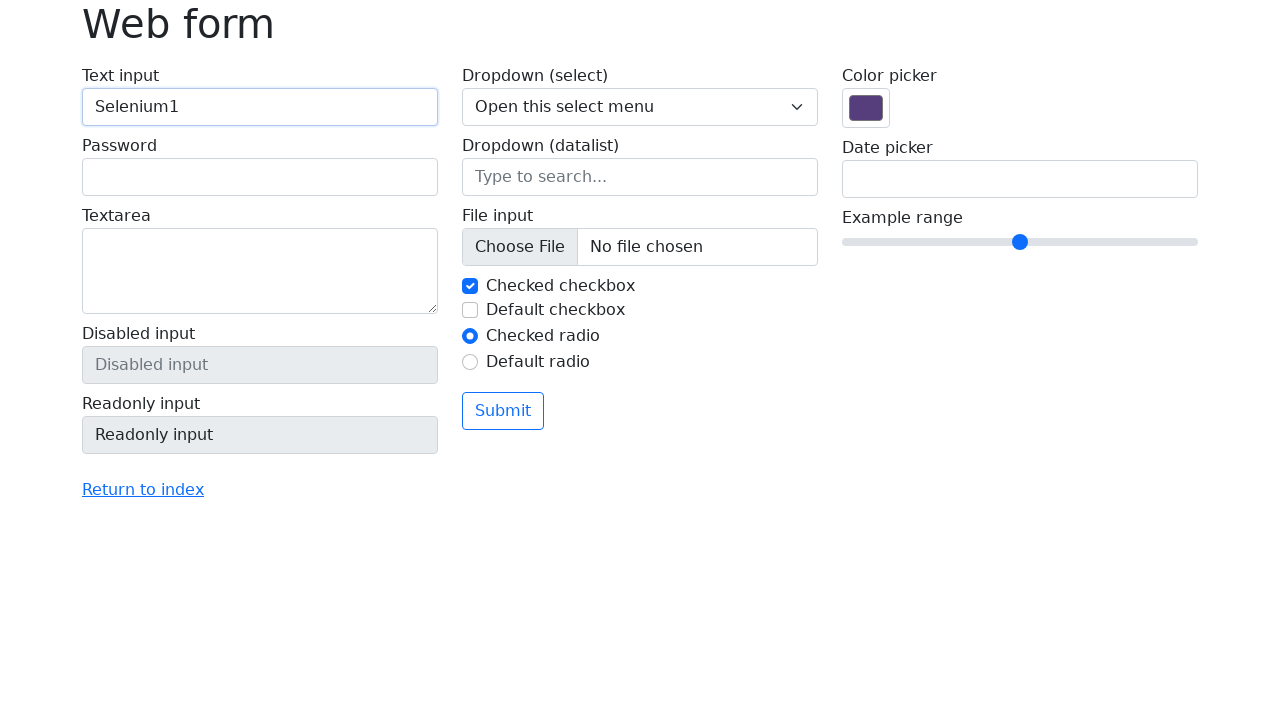

Clicked submit button at (503, 411) on button
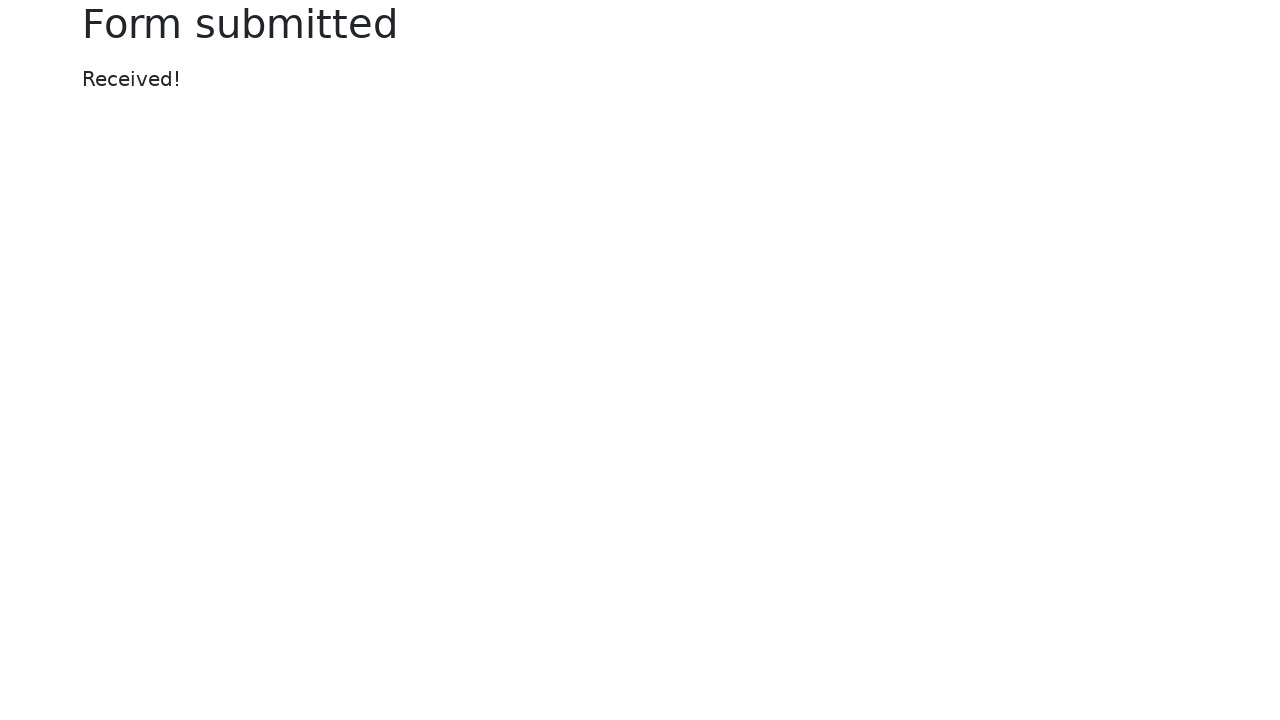

Confirmation message appeared
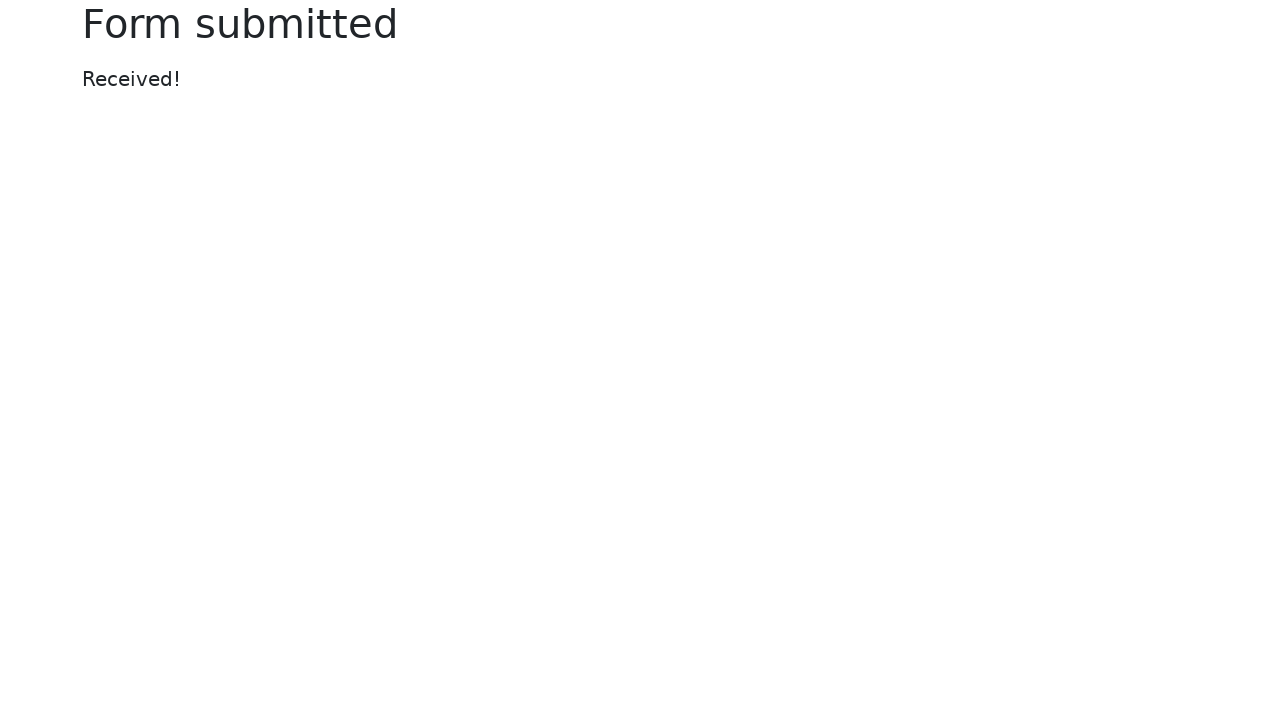

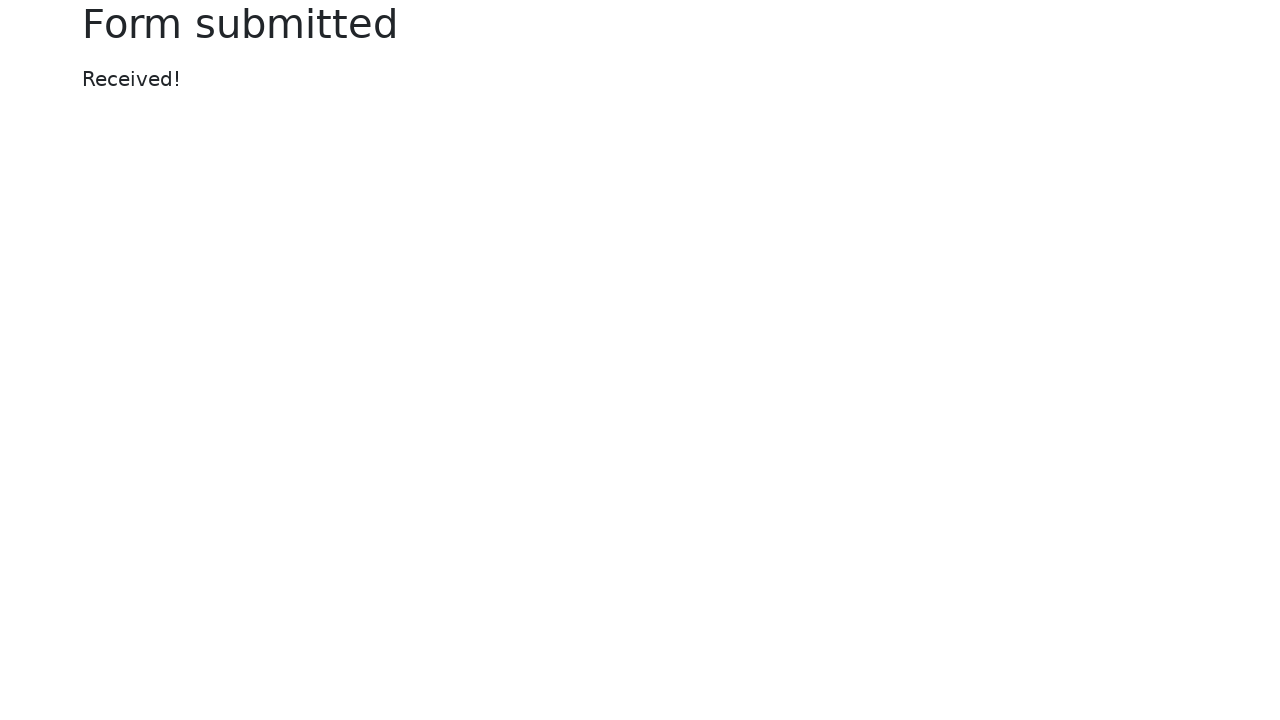